Demonstrates highlighting a page element by modifying its style attributes to add a green background and red border. Navigates to example.com and highlights the main heading element.

Starting URL: https://example.com

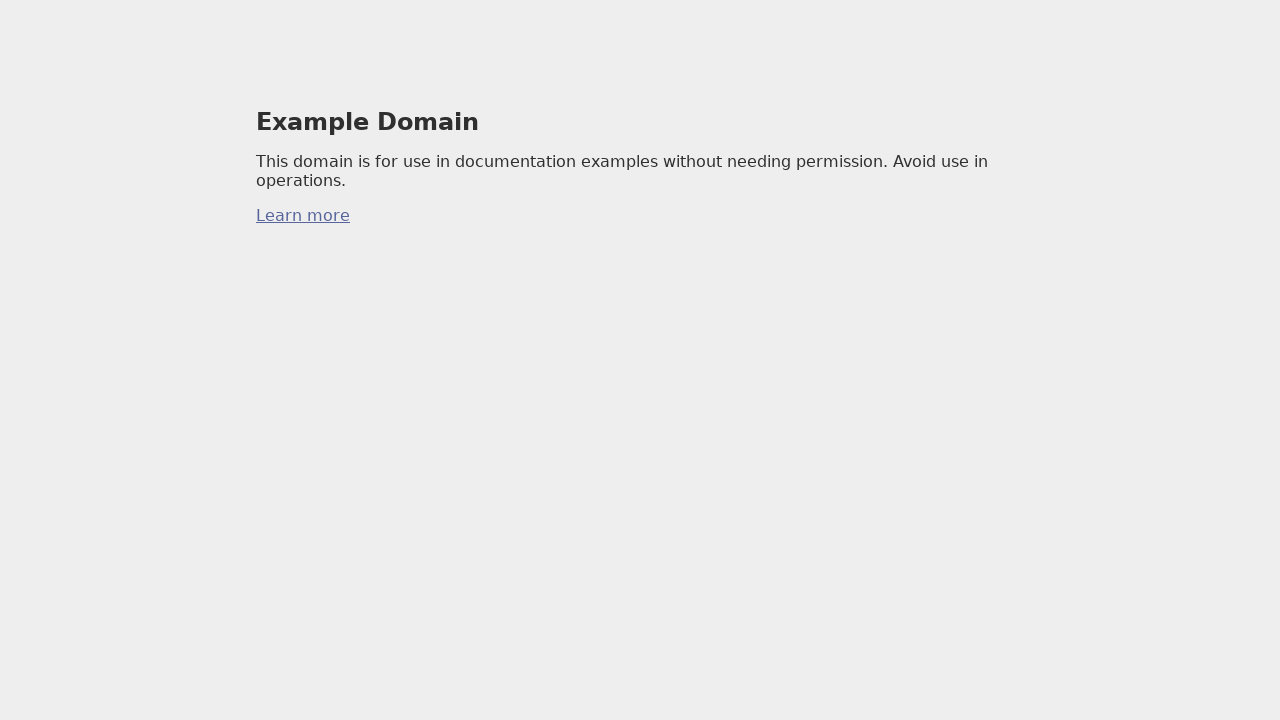

Navigated to https://example.com
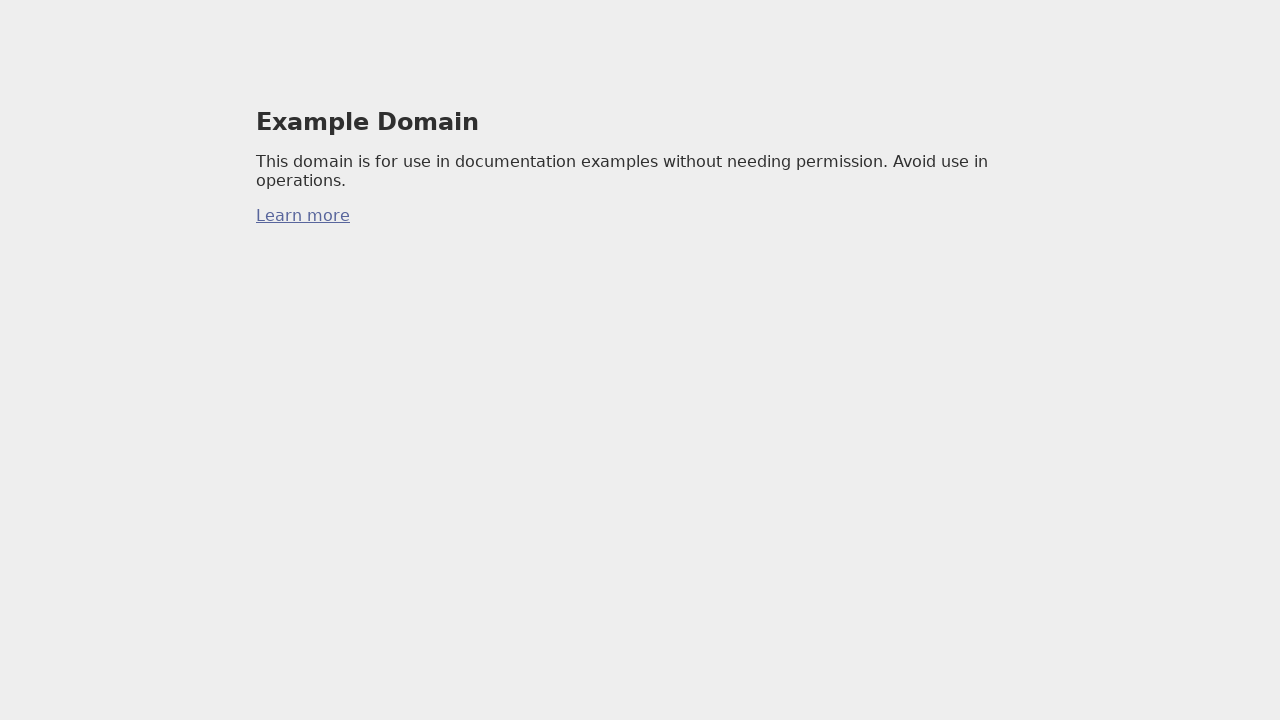

Located main heading element (h1)
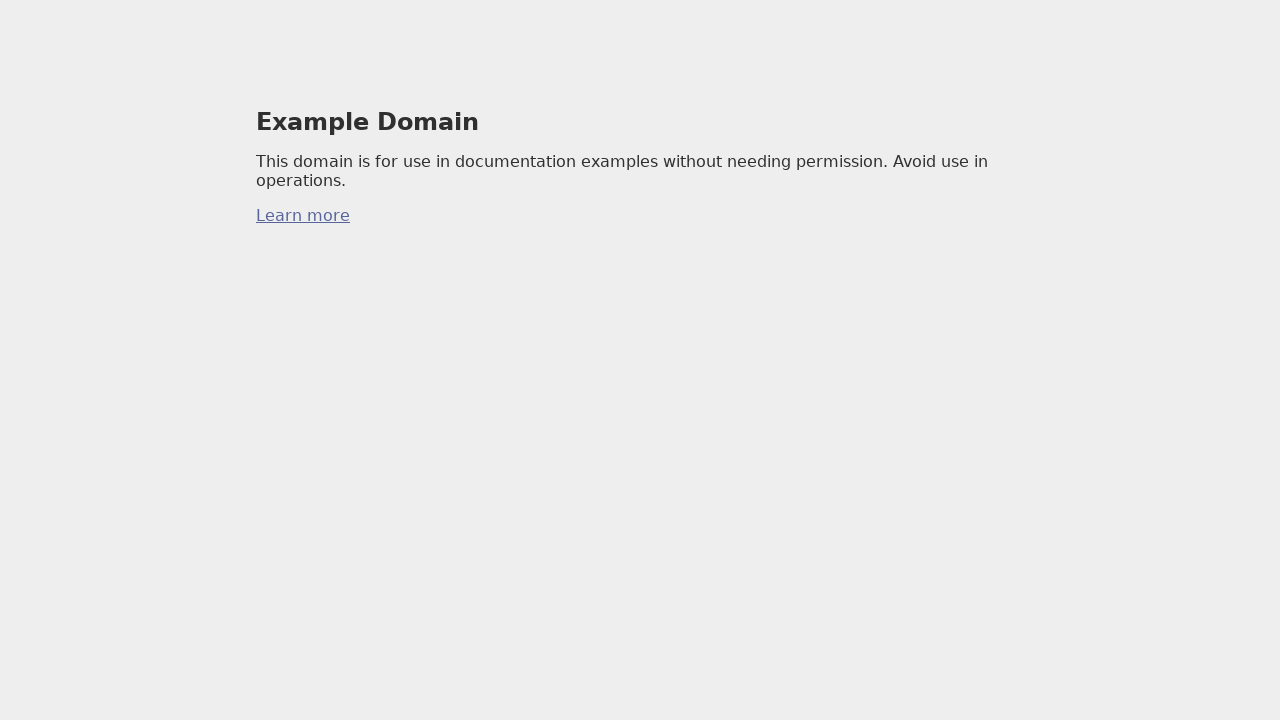

Applied green background and red border styling to heading element
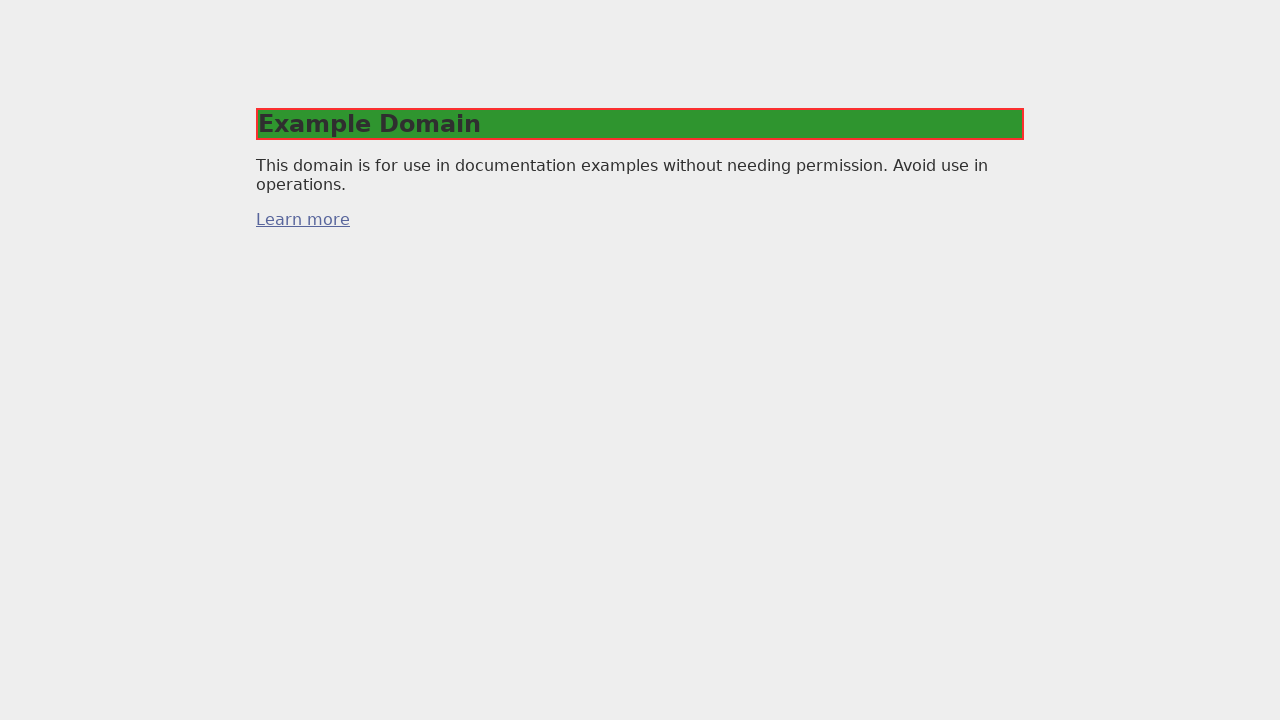

Waited 2 seconds to observe the highlight effect
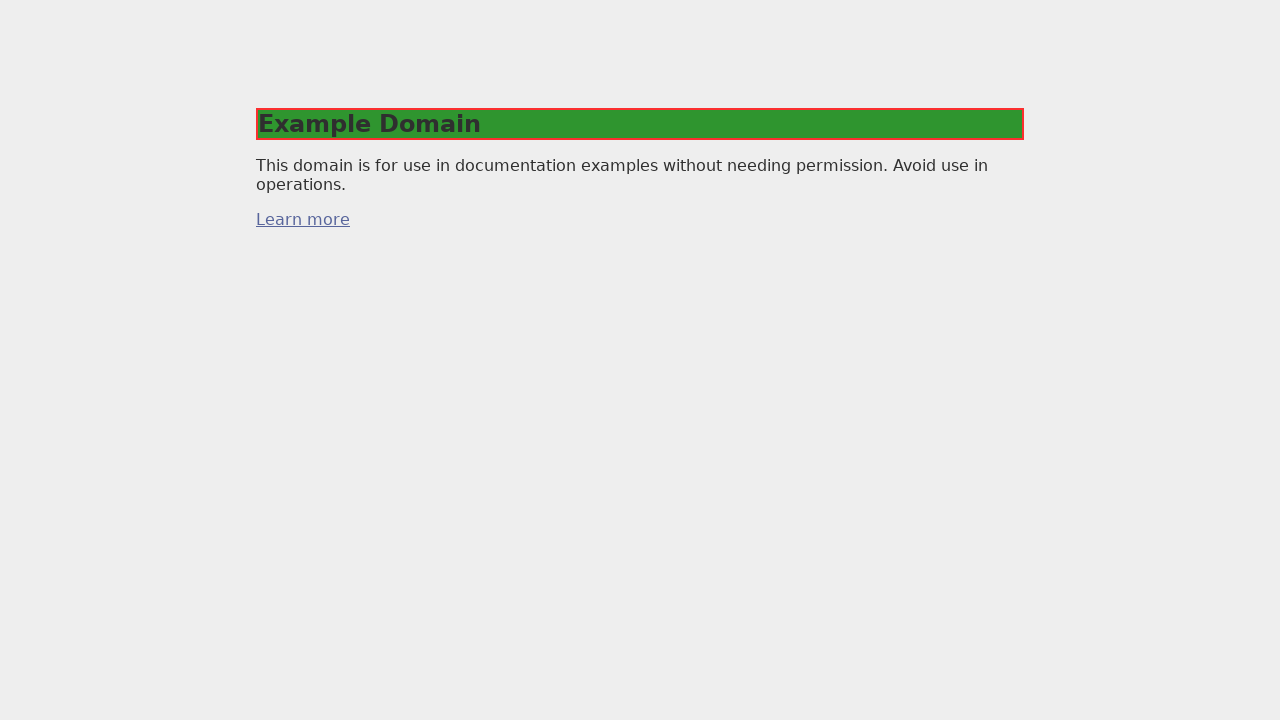

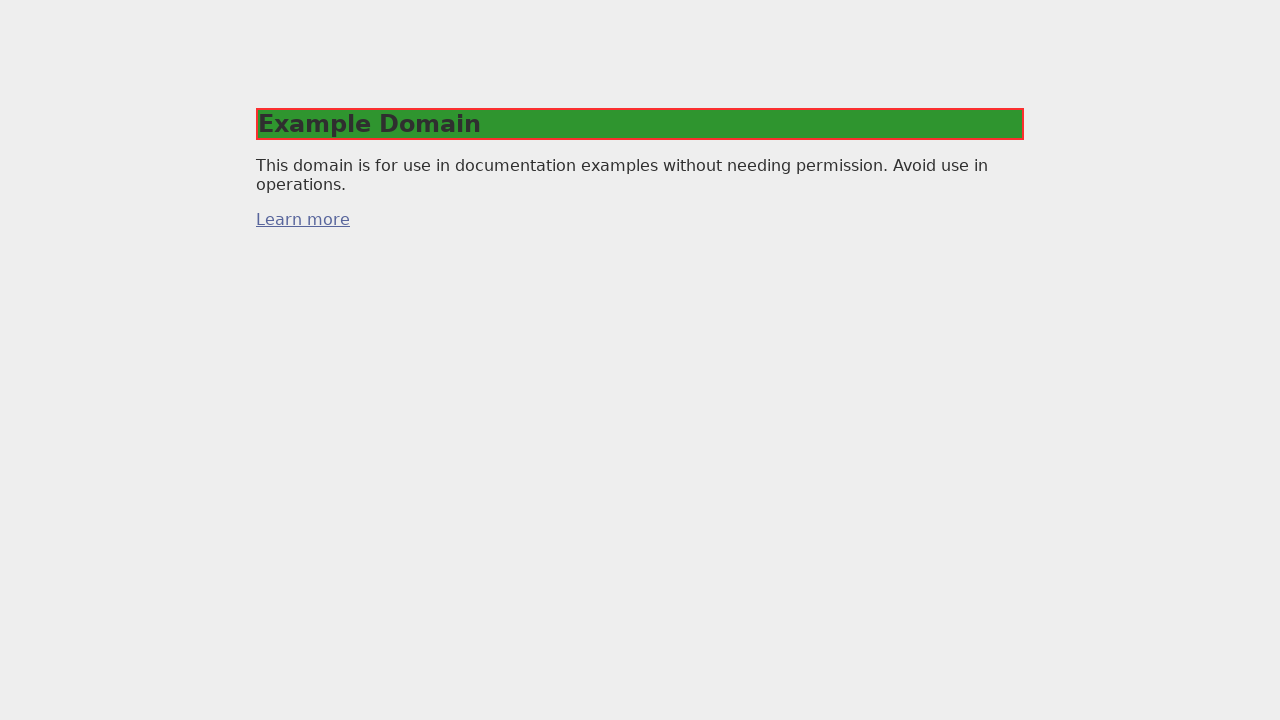